Tests that integer multiplication operation works correctly by multiplying 5 and 4

Starting URL: https://testsheepnz.github.io/BasicCalculator

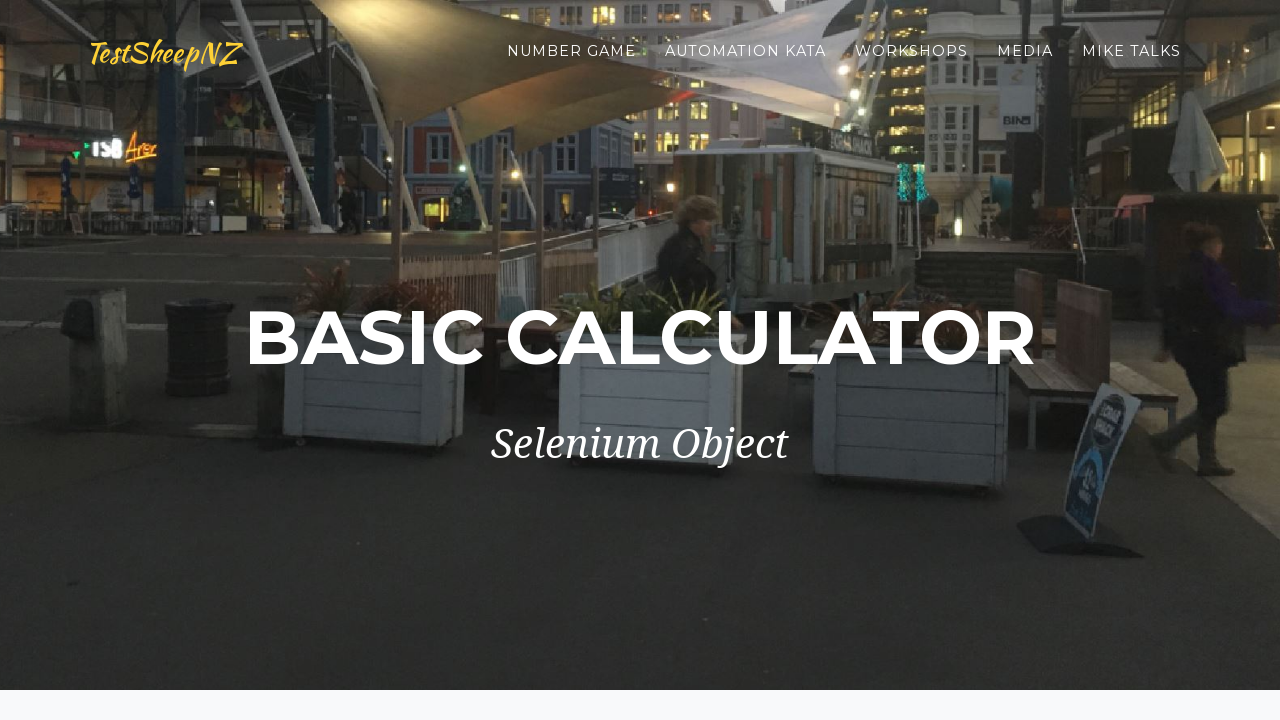

Selected build version 2 on select[name="selectBuild"]
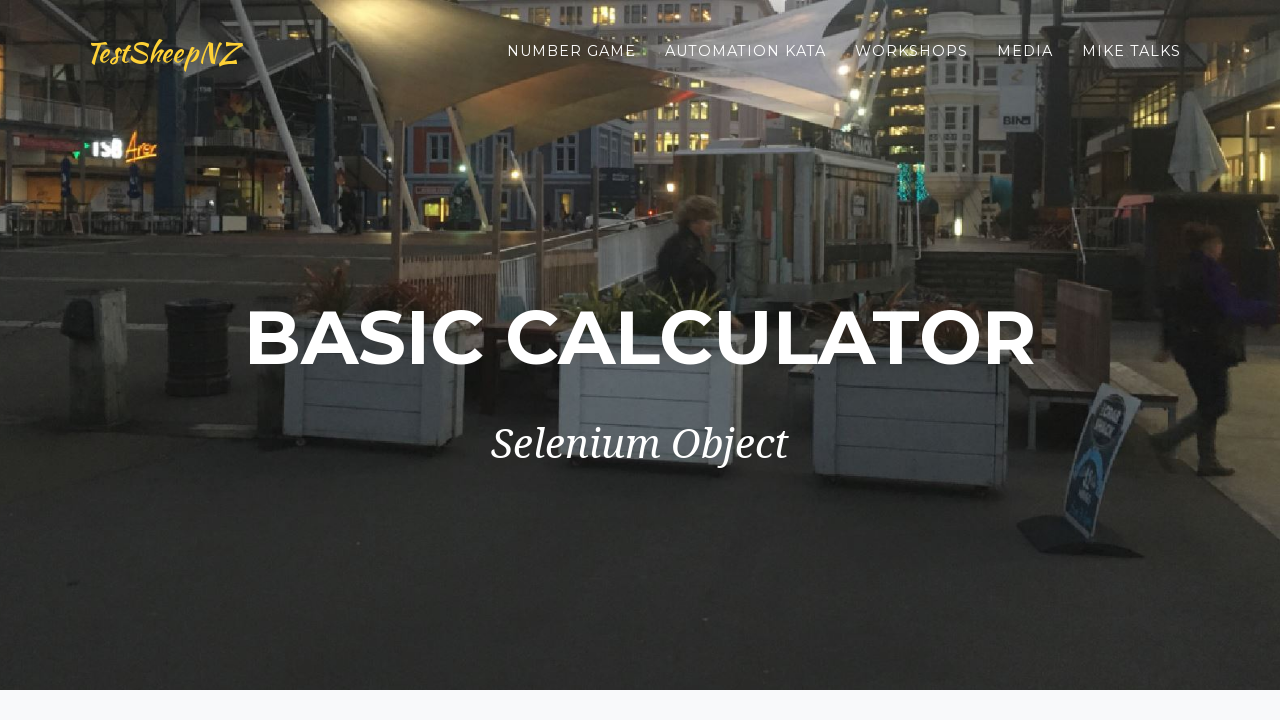

Filled first number field with 5 on #number1Field
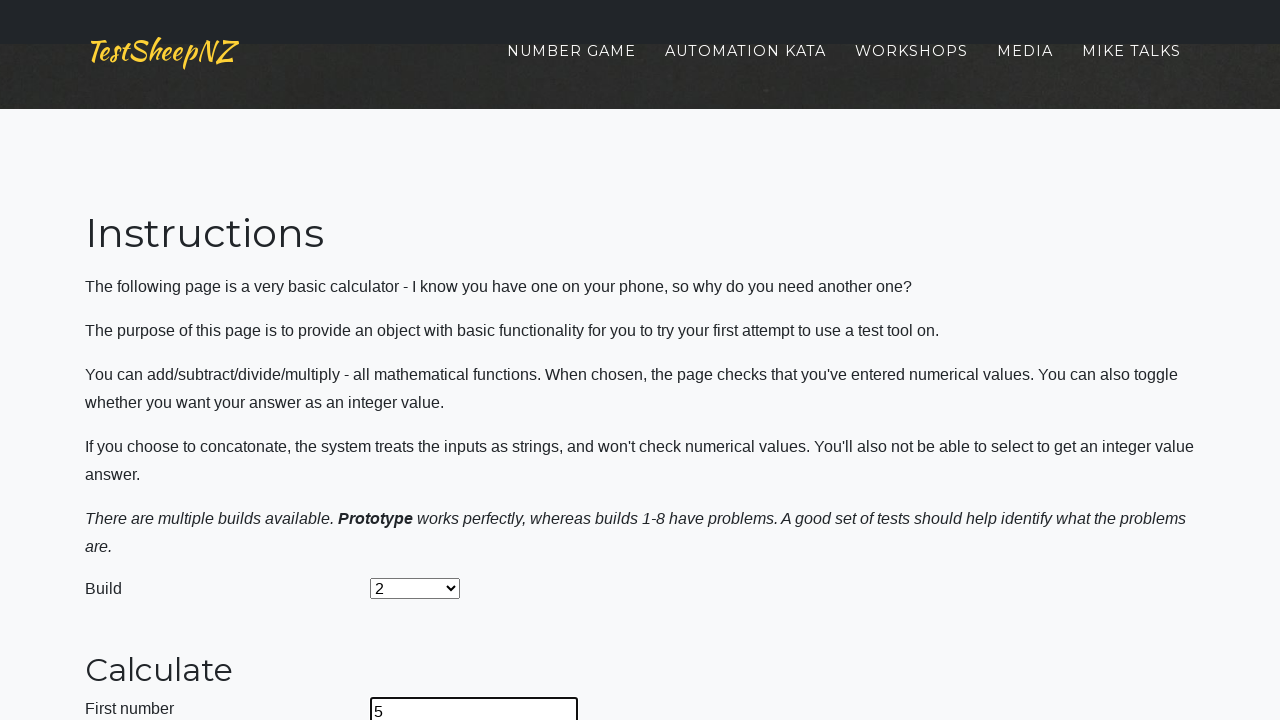

Filled second number field with 4 on #number2Field
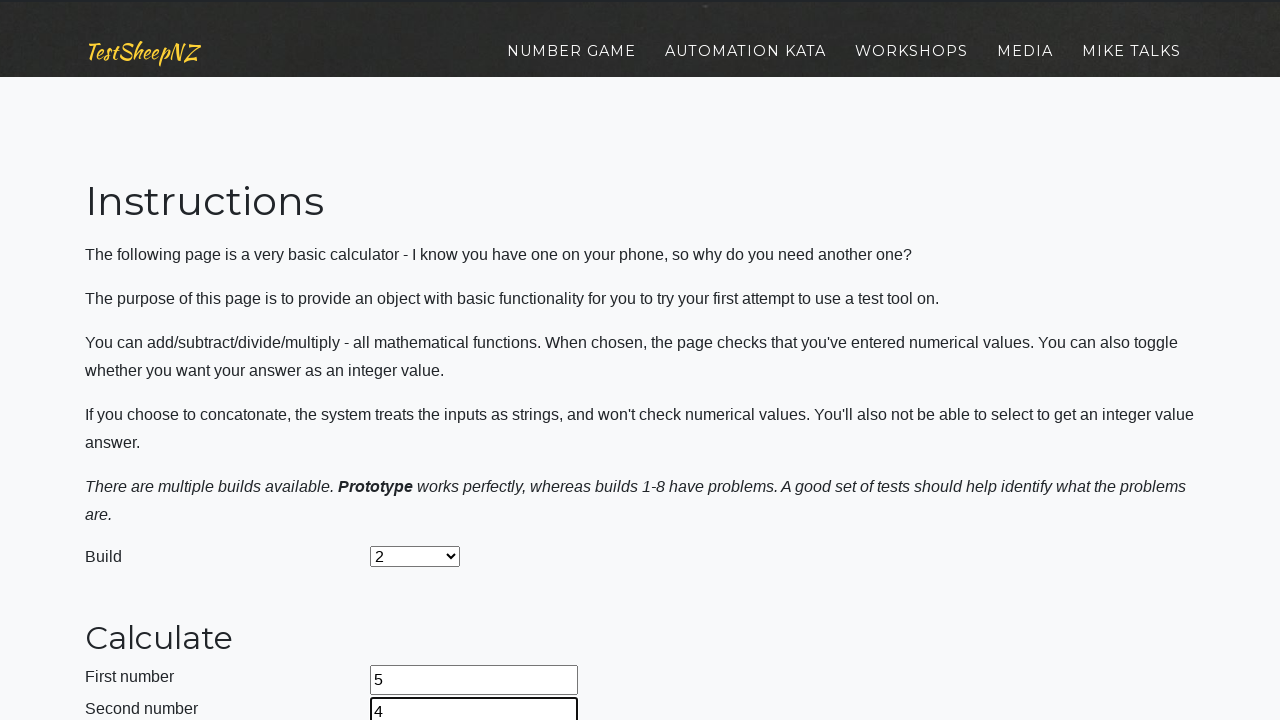

Selected multiplication operation on select[name="selectOperation"]
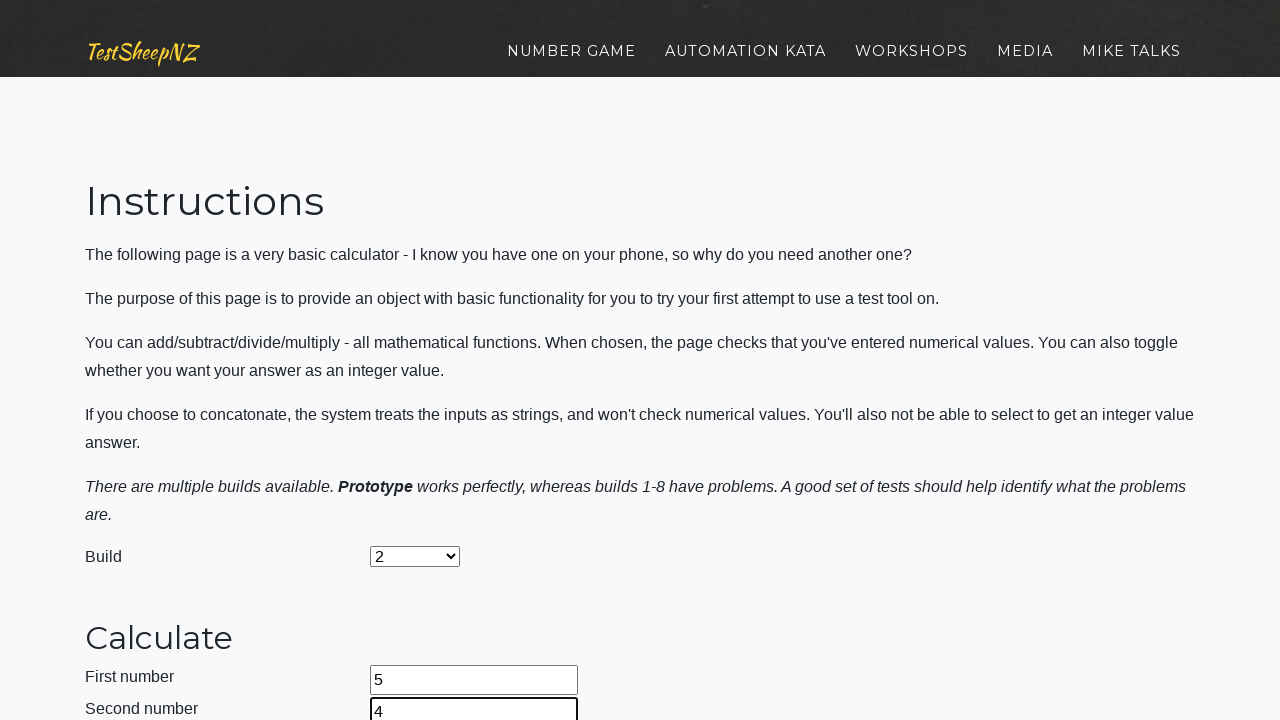

Clicked calculate button at (422, 361) on #calculateButton
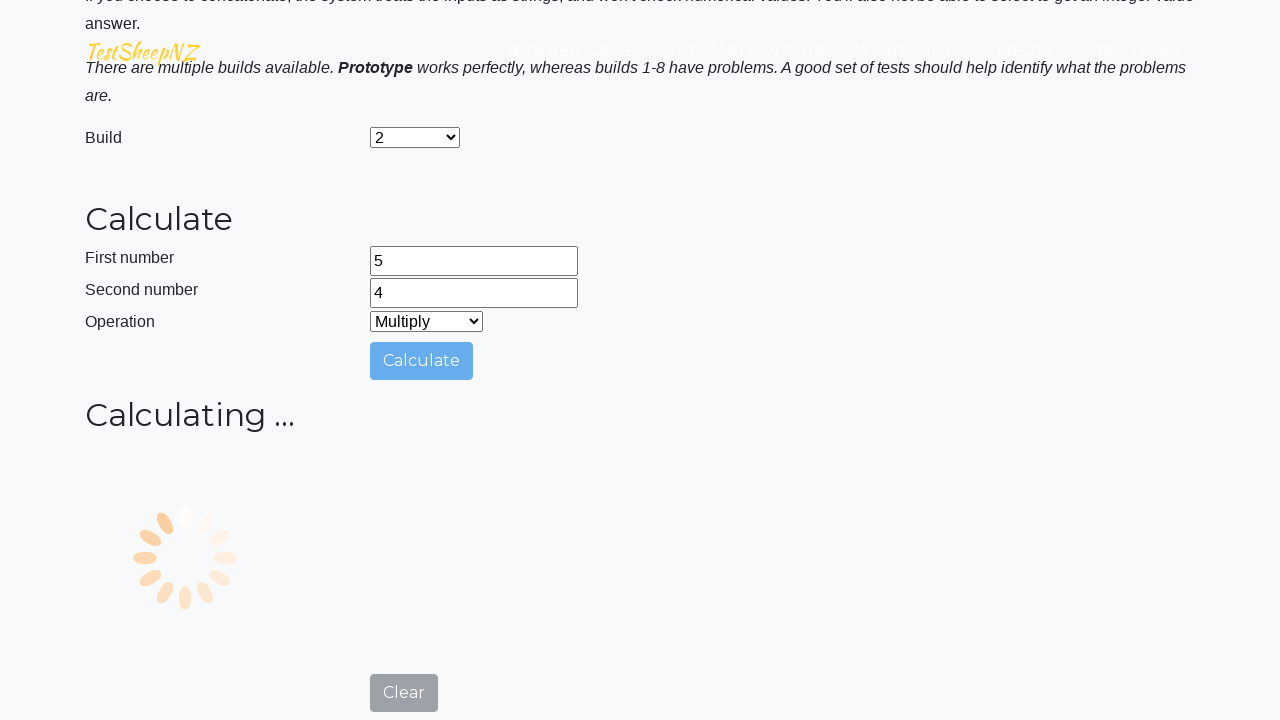

Answer field appeared with result of 5 × 4
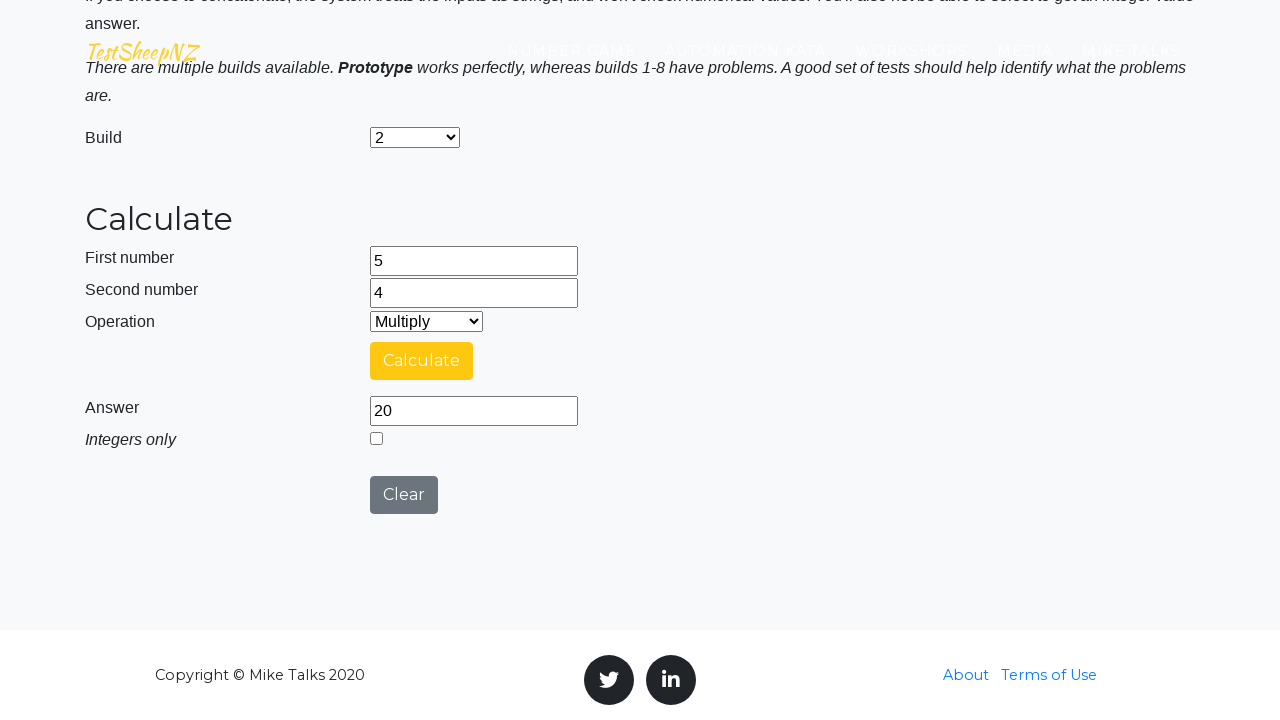

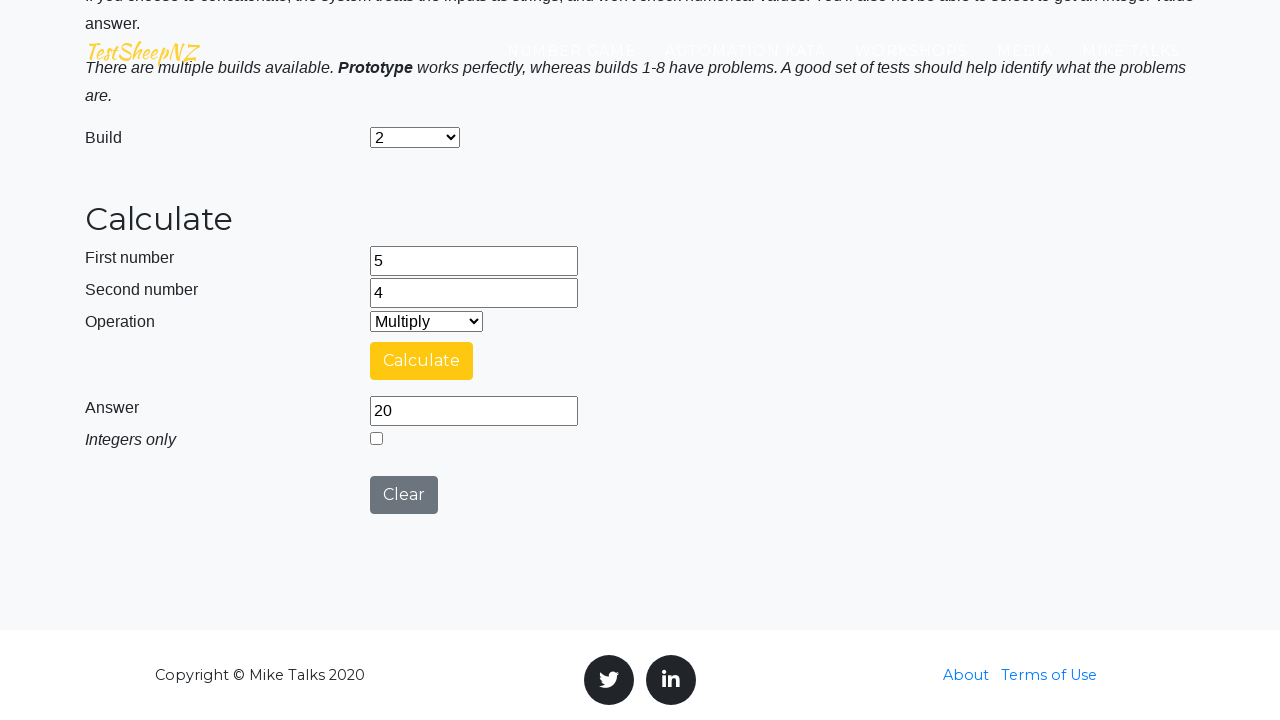